Tests geolocation functionality by setting a fake location (Mountain View coordinates), clicking the "Where am I?" button, and verifying the displayed coordinates

Starting URL: https://the-internet.herokuapp.com/geolocation

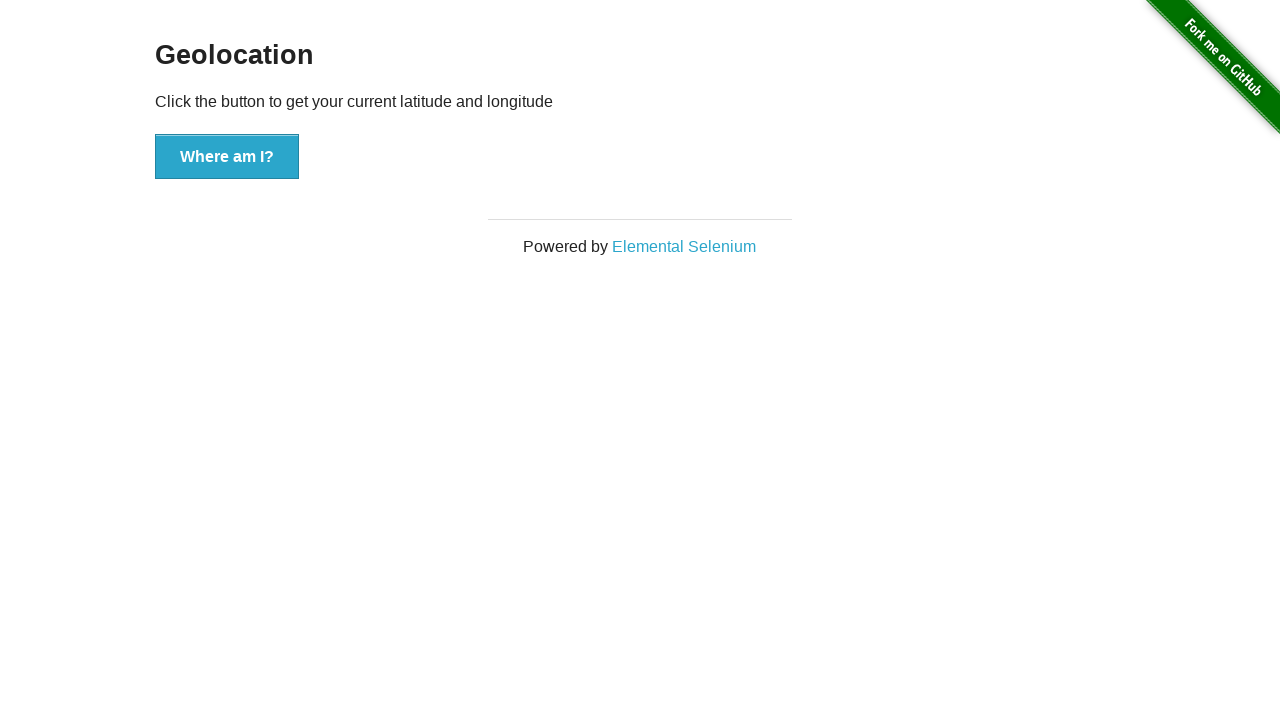

Set geolocation to Mountain View coordinates (37.386052, -122.083851)
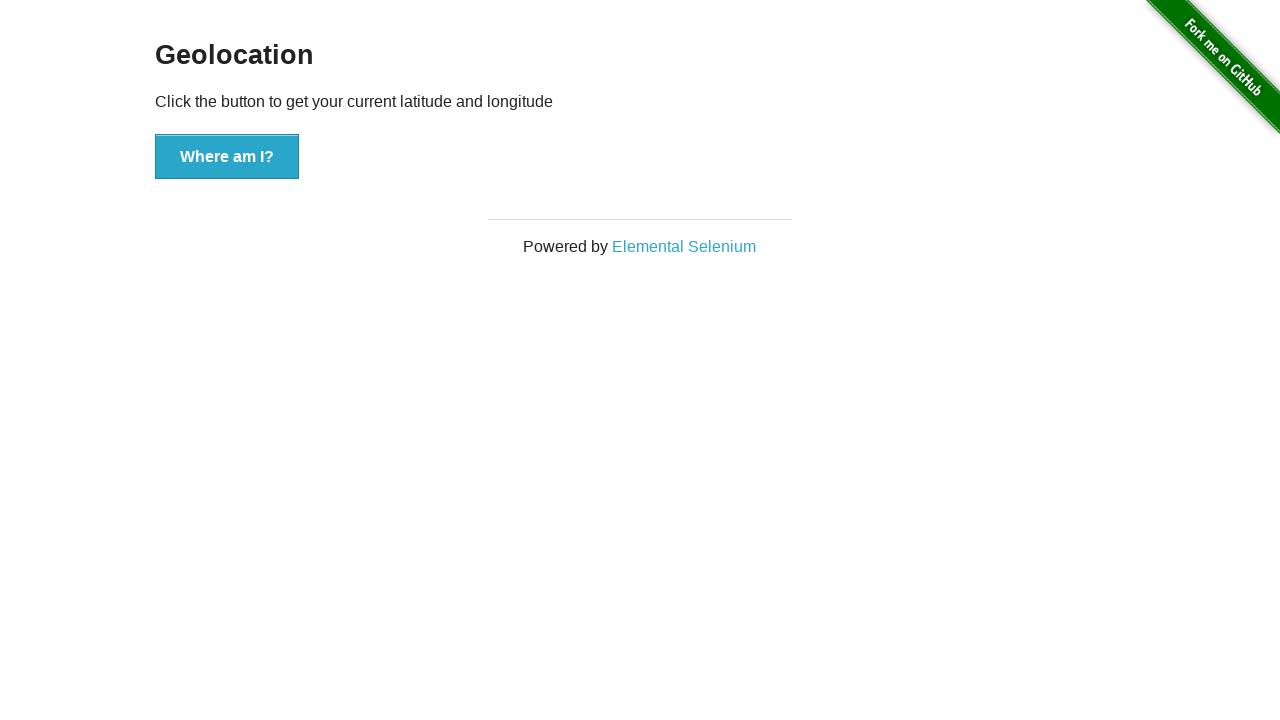

Granted geolocation permissions to the page
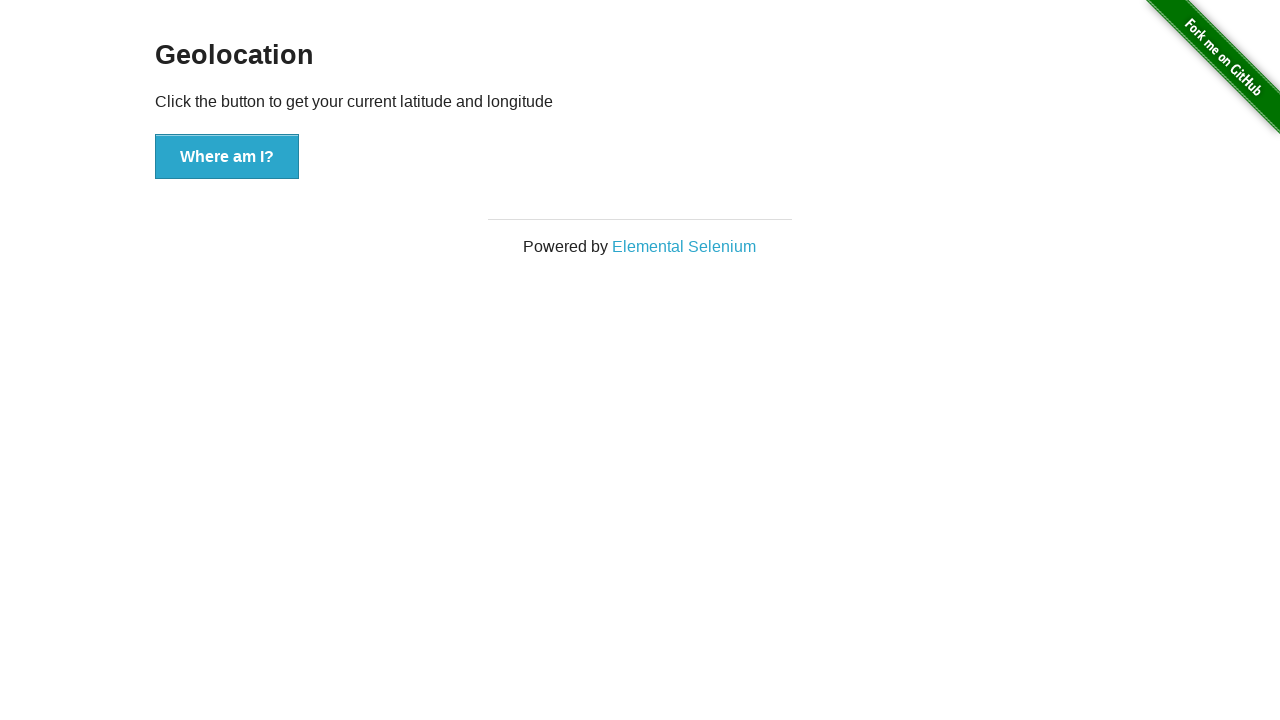

Clicked the 'Where am I?' button at (227, 157) on xpath=//button[.='Where am I?']
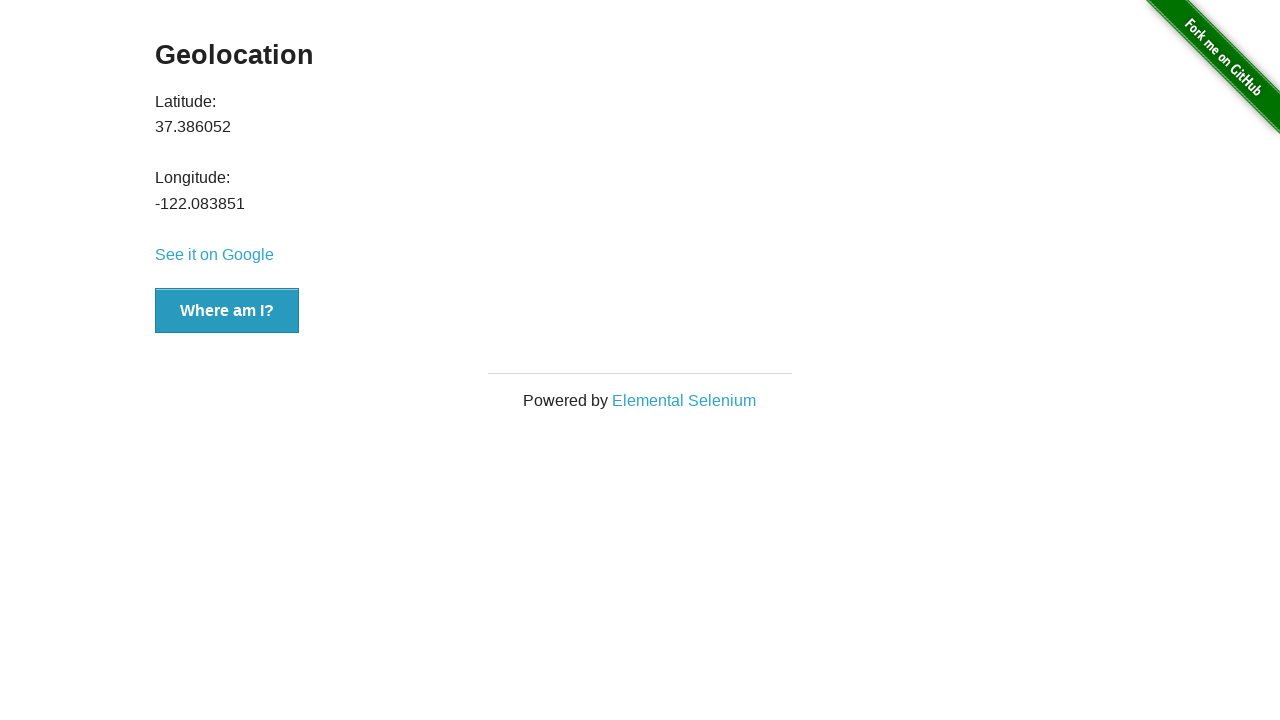

Latitude value element loaded
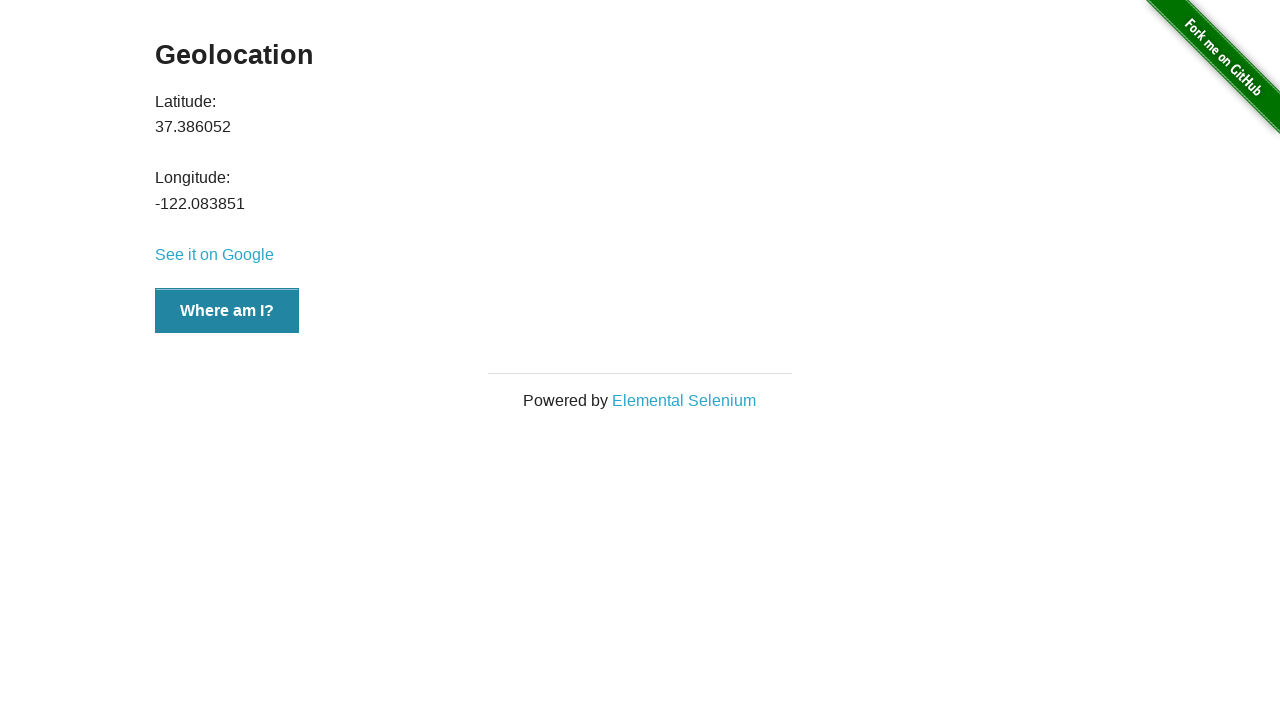

Verified latitude value is 37.386052
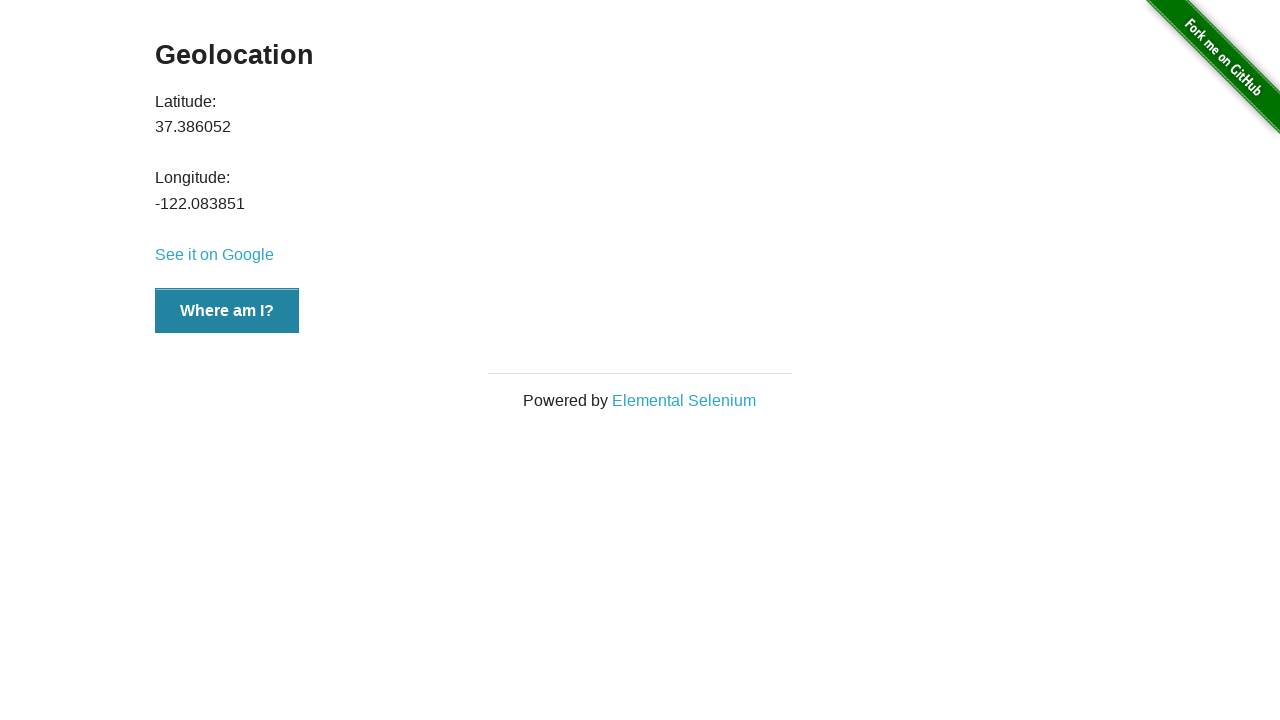

Verified longitude value is -122.083851
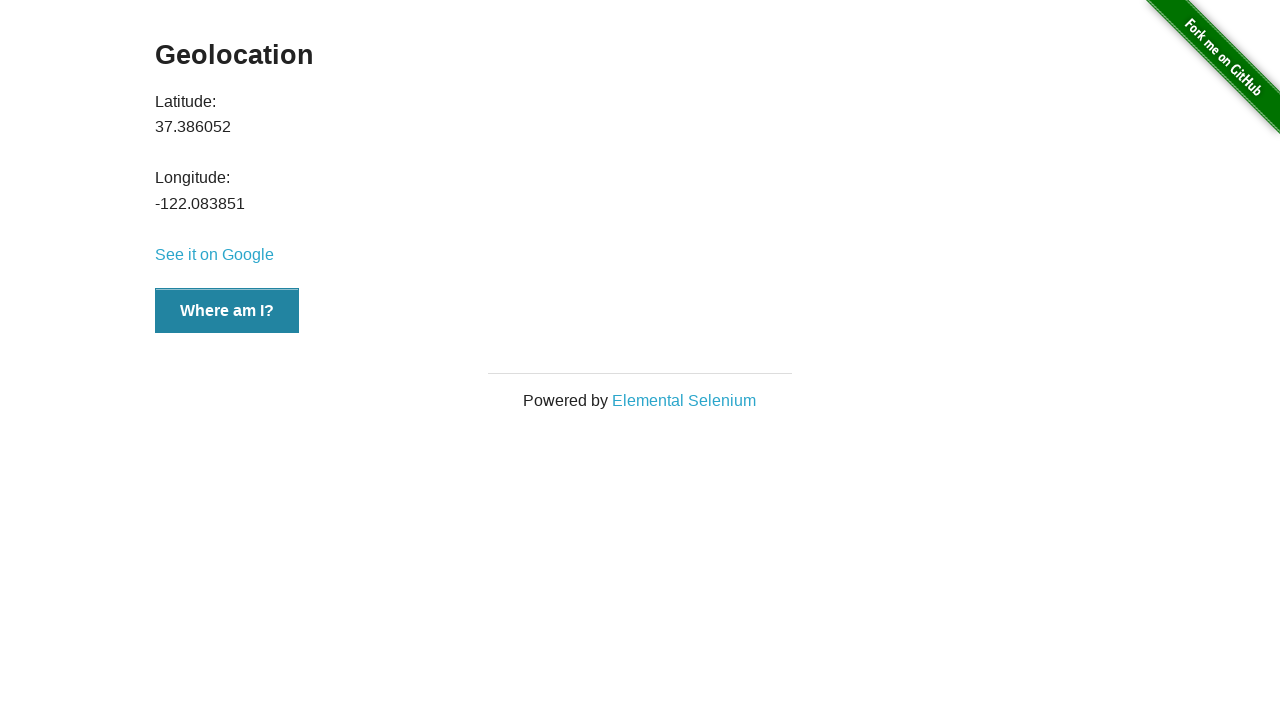

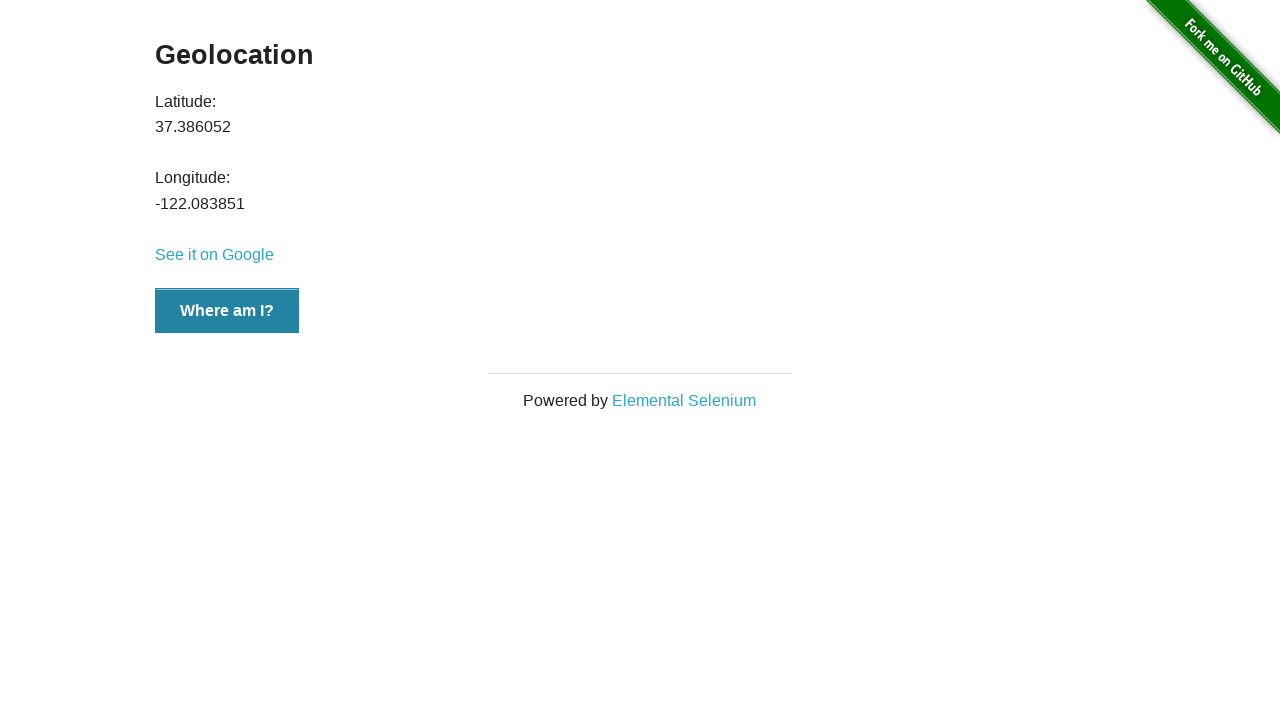